Retrieves a value from an element attribute, performs a mathematical calculation, and fills a form with the result along with selecting checkboxes and radio buttons

Starting URL: http://suninjuly.github.io/get_attribute.html

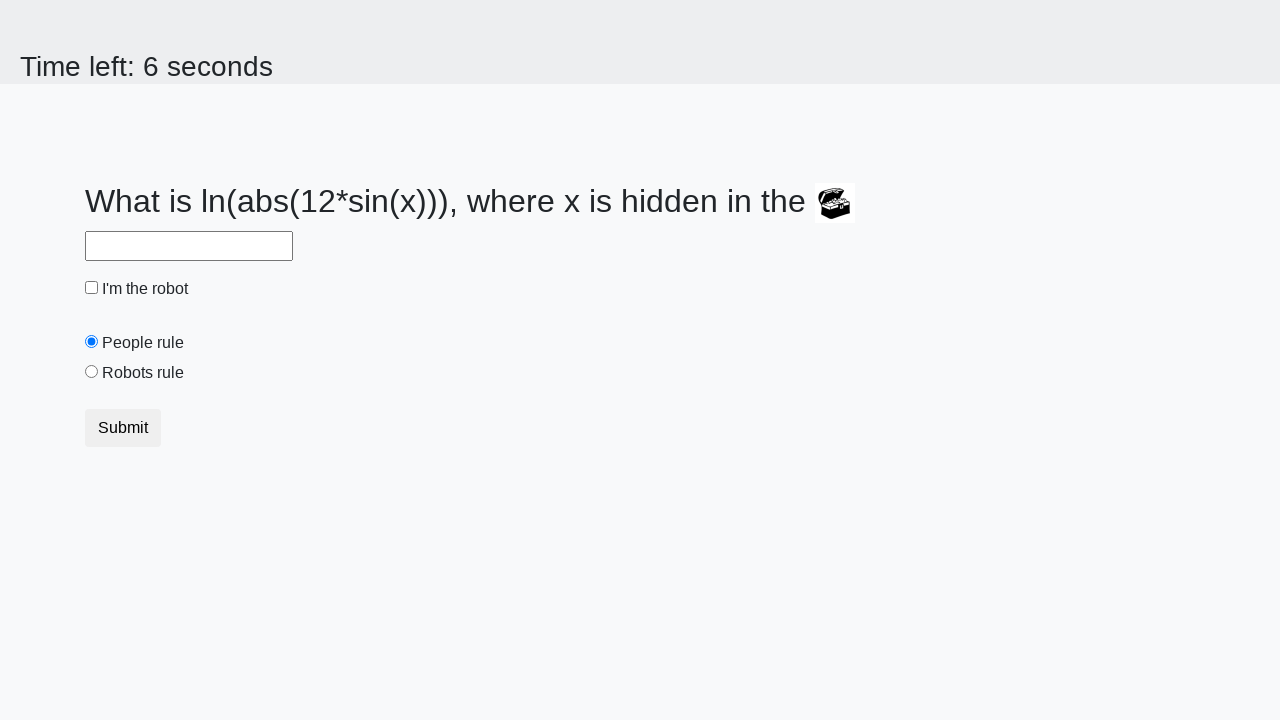

Located treasure element
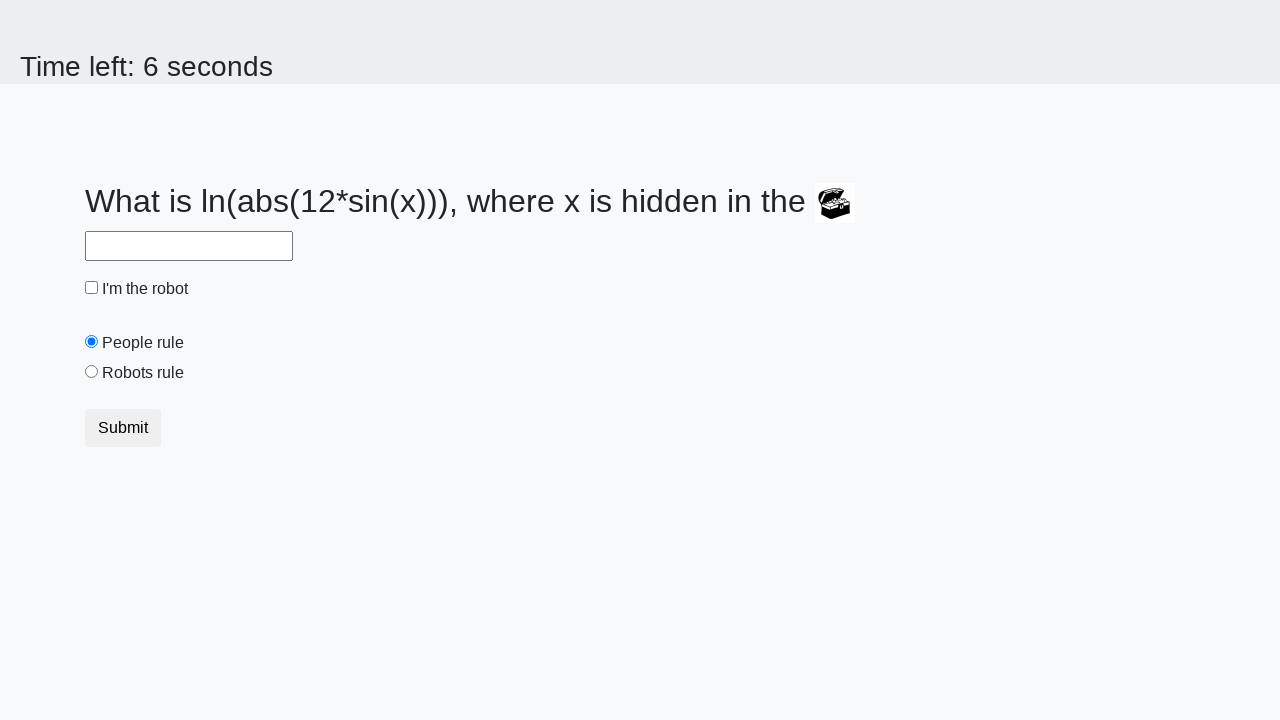

Retrieved valuex attribute from treasure element
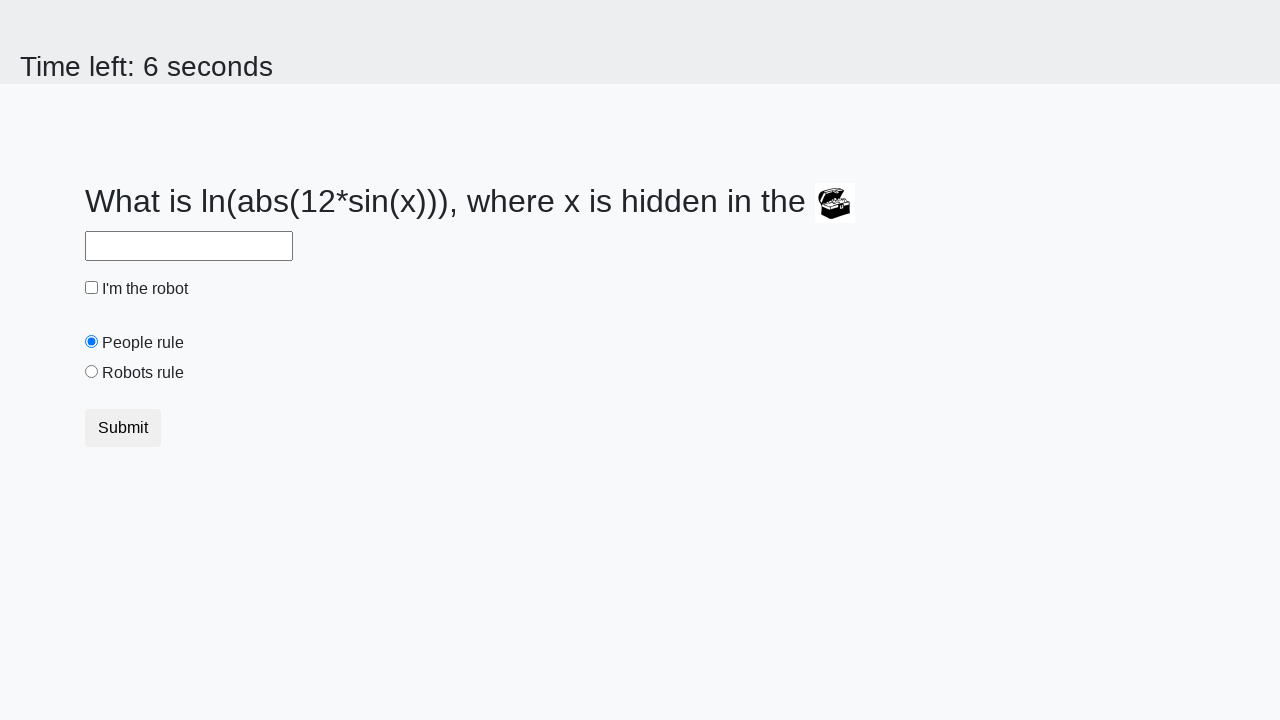

Calculated result using formula: y = log(abs(12*sin(847))) = 2.425681249204339
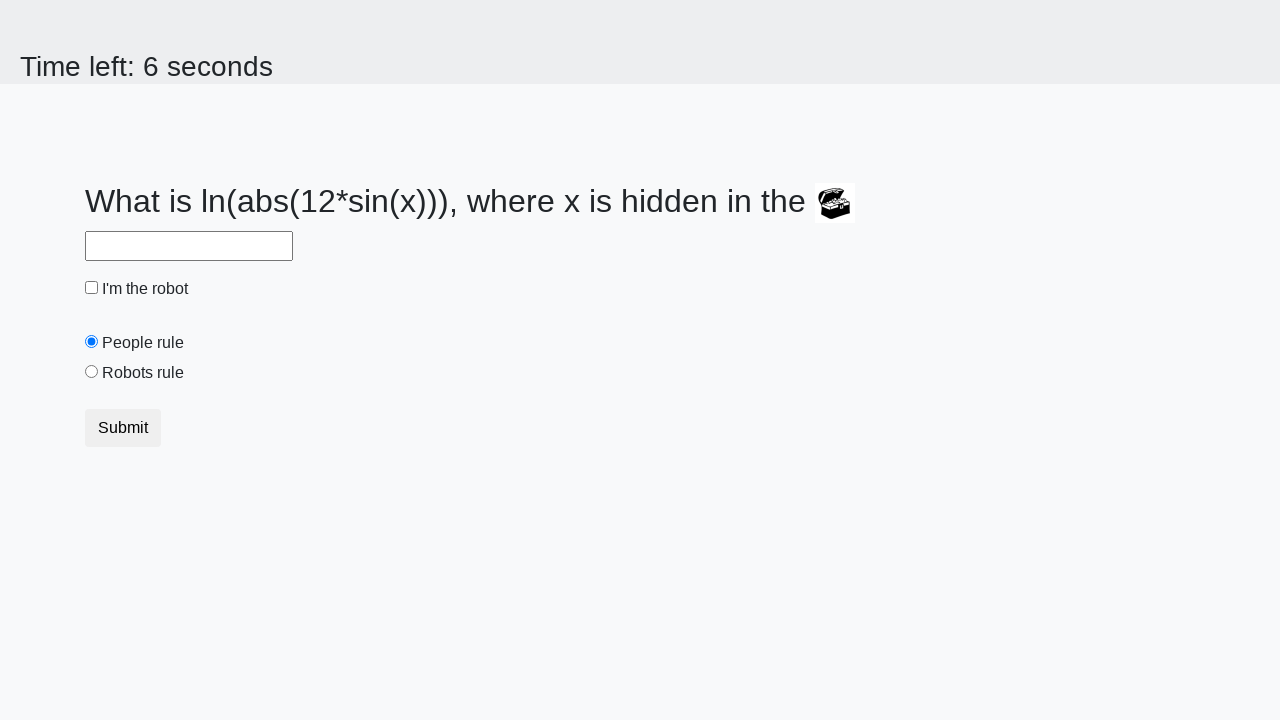

Filled answer field with calculated value: 2.425681249204339 on #answer
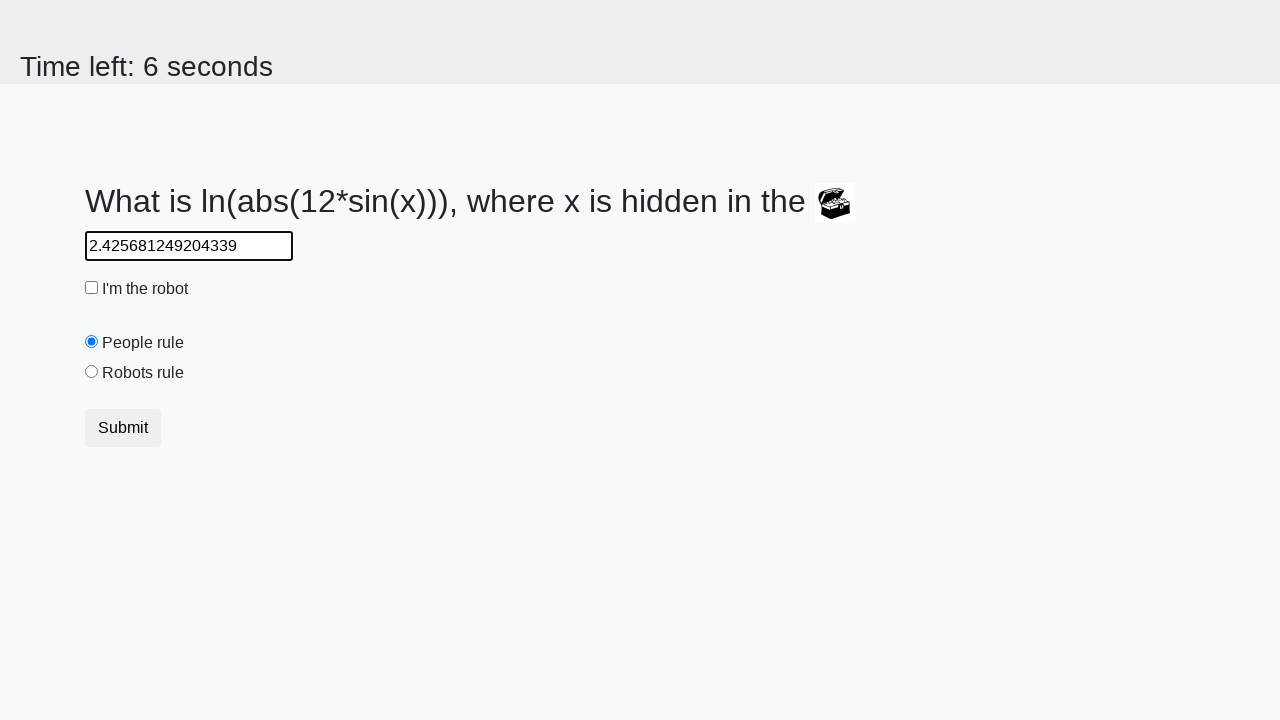

Checked robot checkbox at (92, 288) on #robotCheckbox
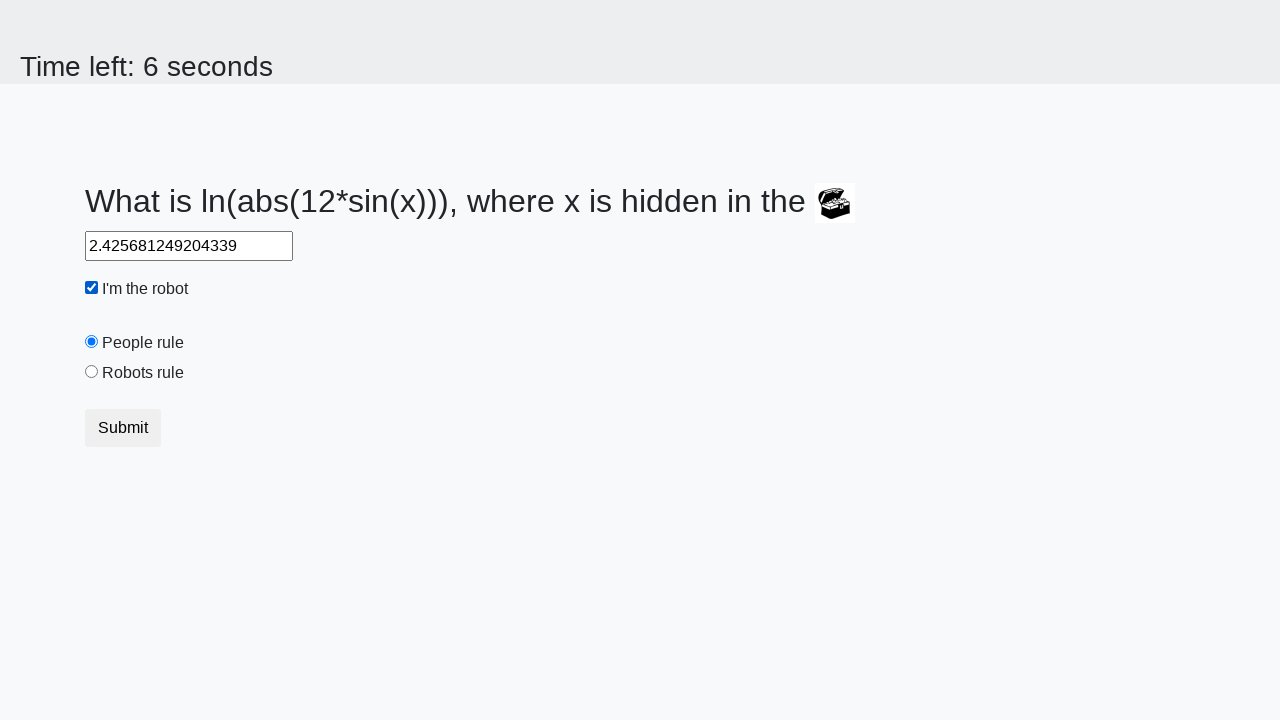

Selected robots rule radio button at (92, 372) on #robotsRule
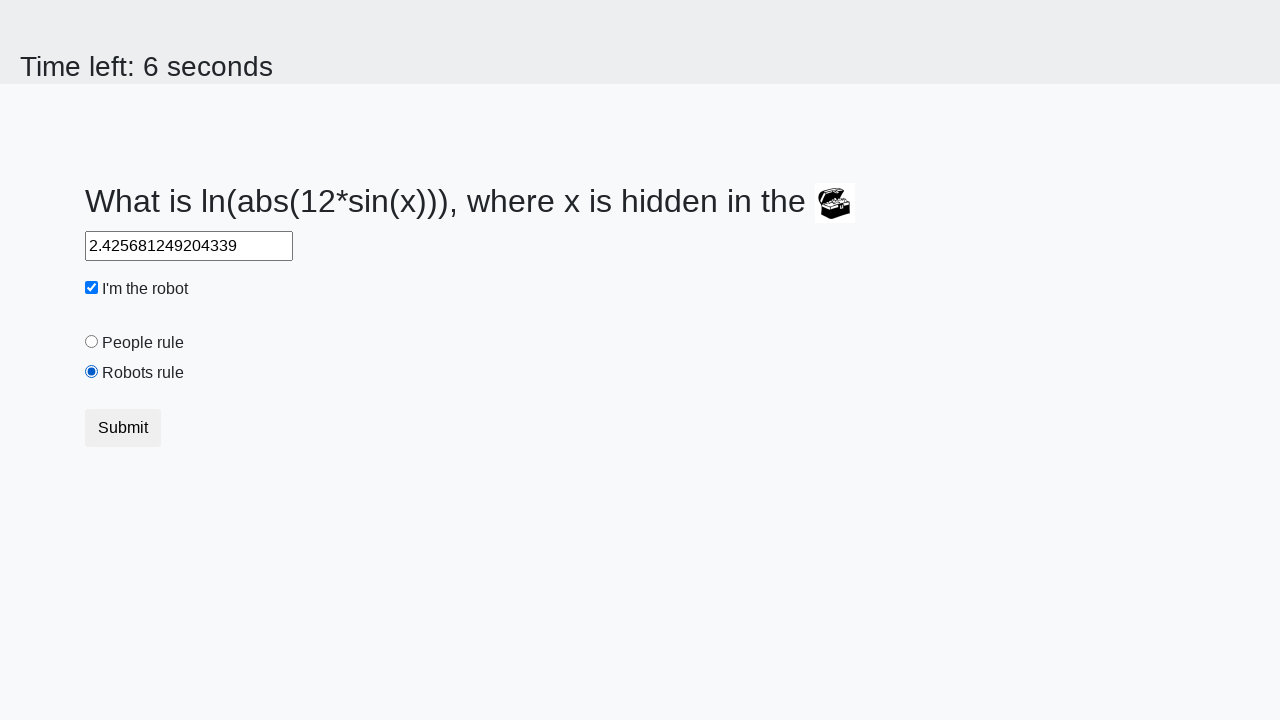

Clicked submit button to submit form at (123, 428) on button.btn
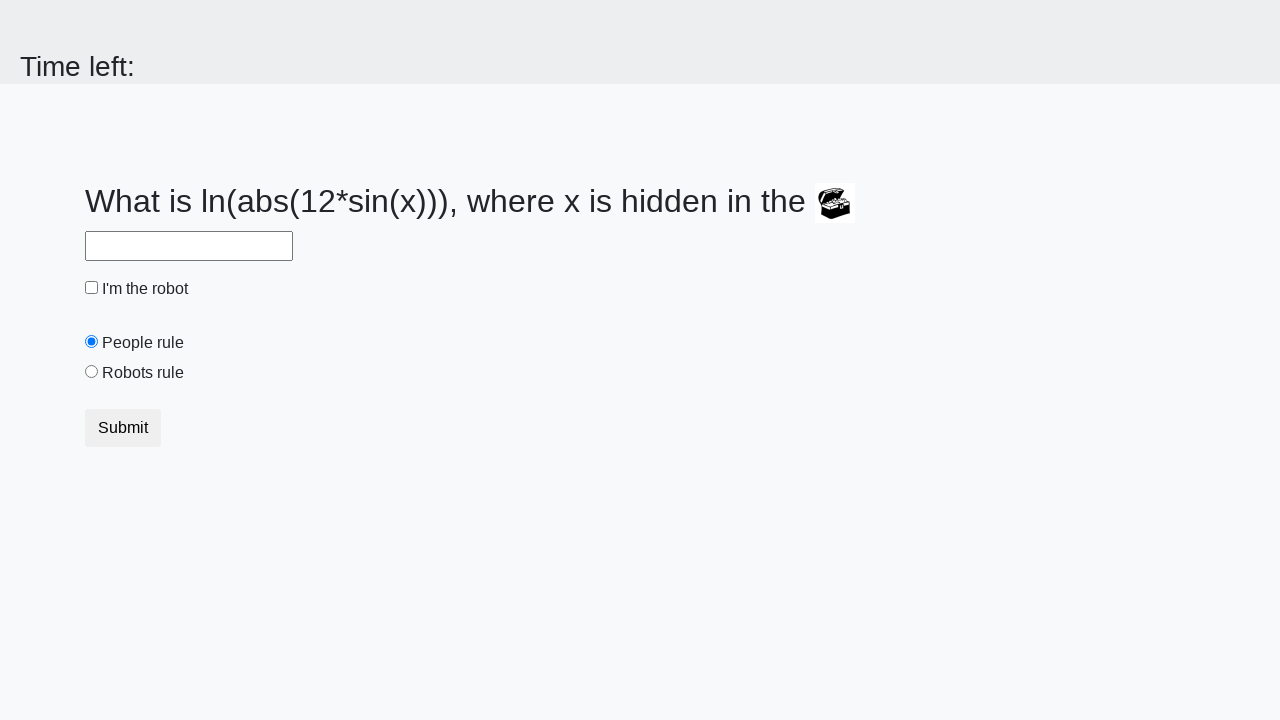

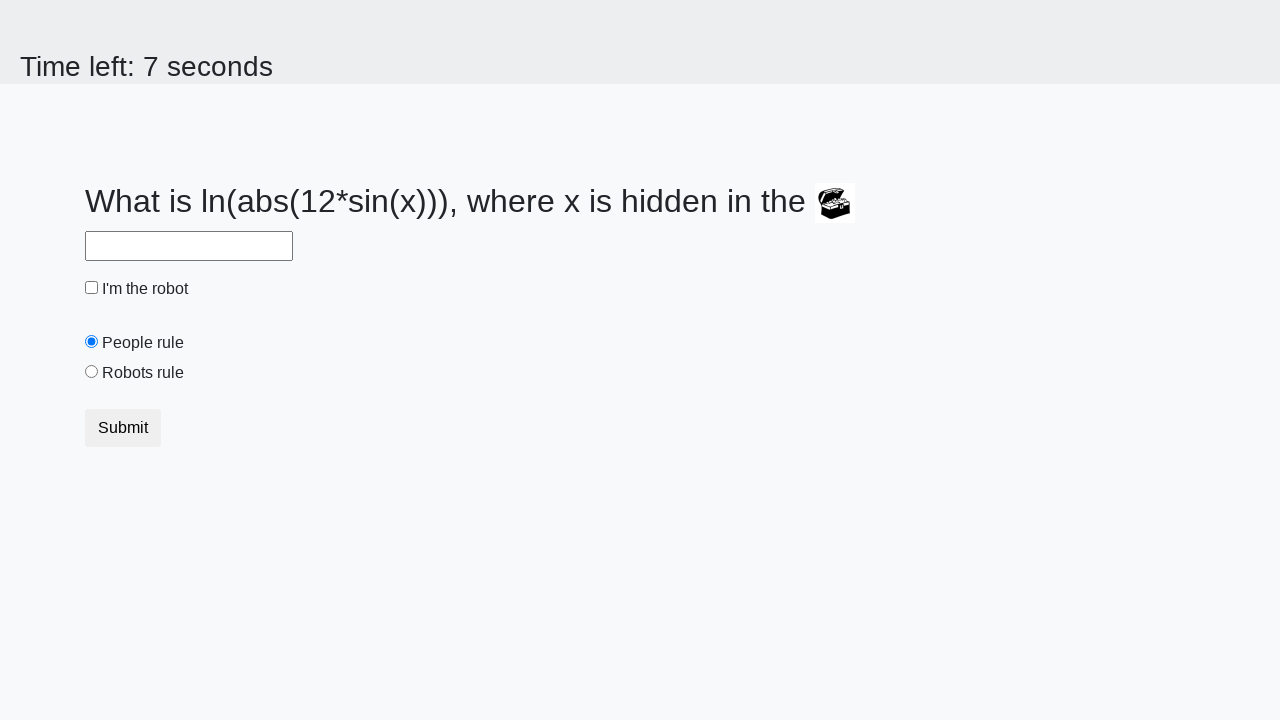